Tests navigation to the History page and verifies the History header is displayed

Starting URL: http://www.99-bottles-of-beer.net/

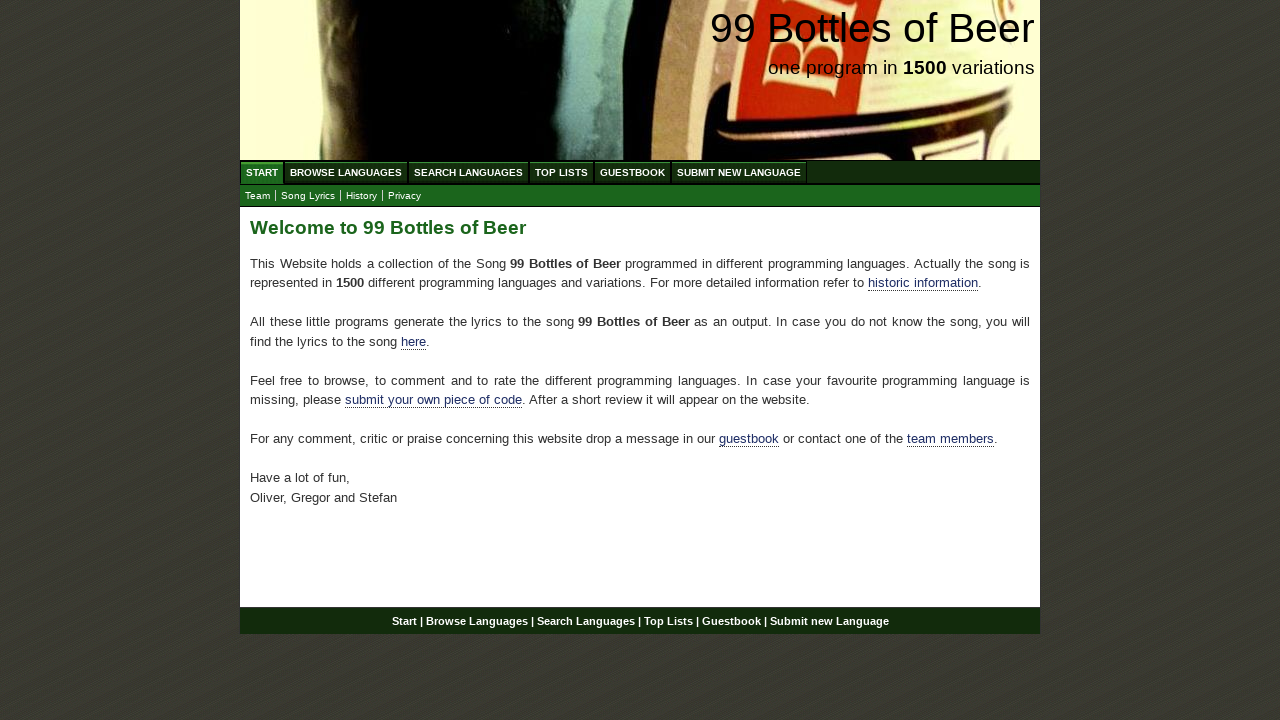

Clicked on Start menu at (262, 172) on text=Start
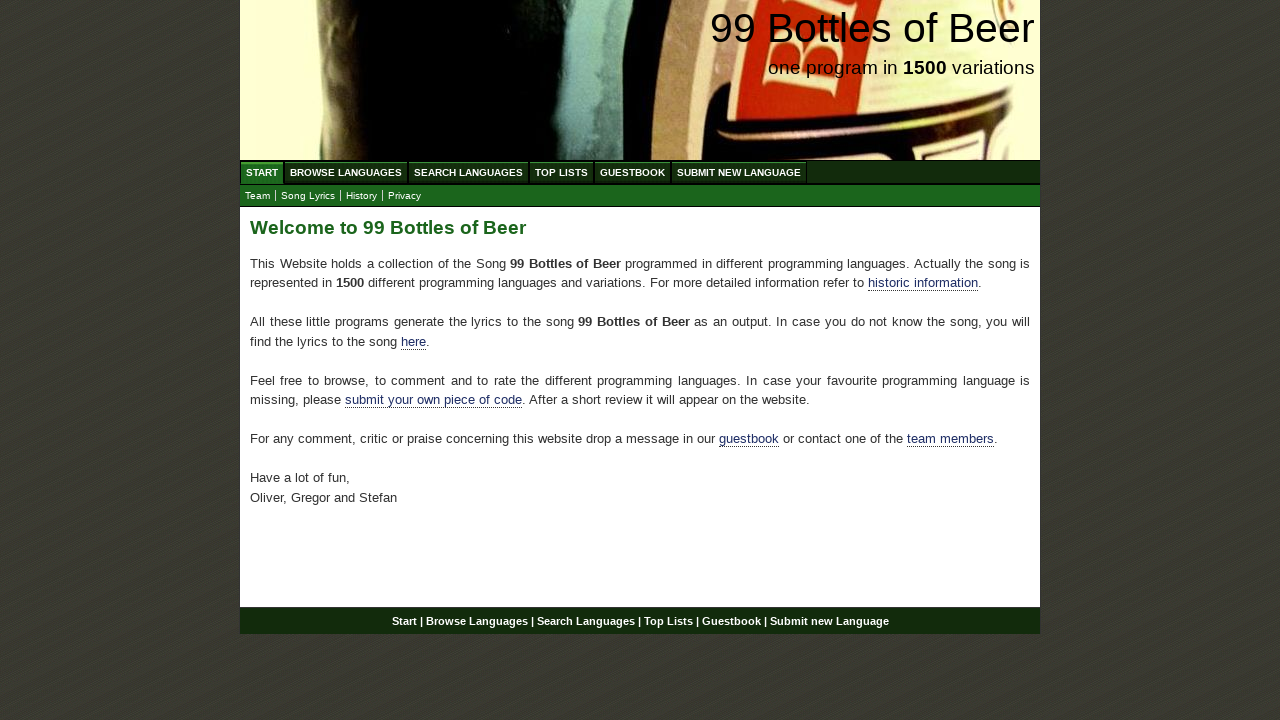

Clicked on History link at (362, 196) on text=History
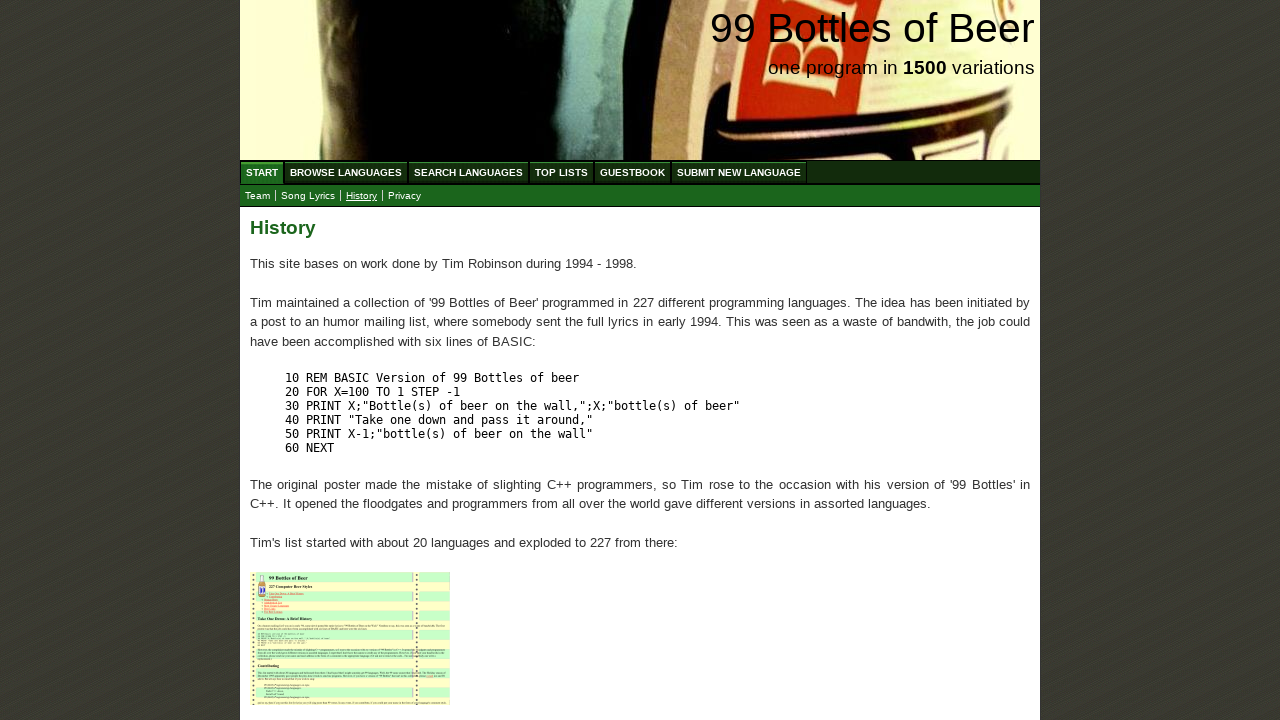

History header is displayed and confirmed
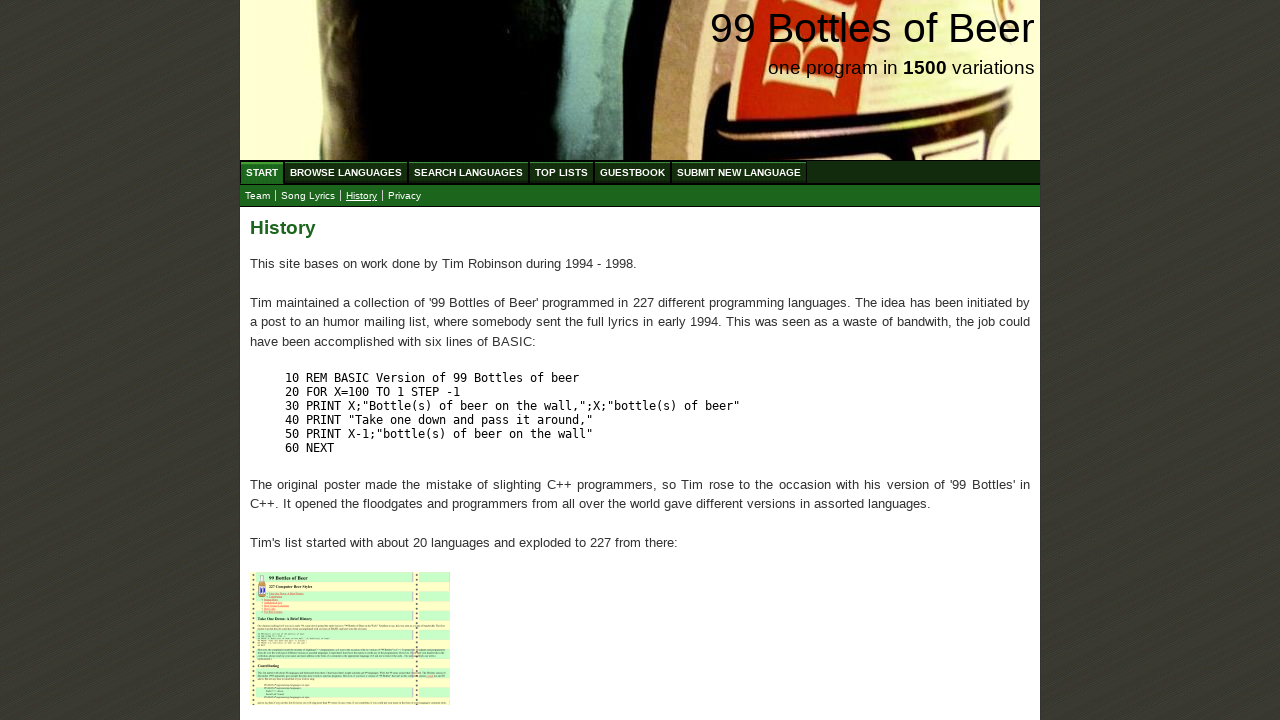

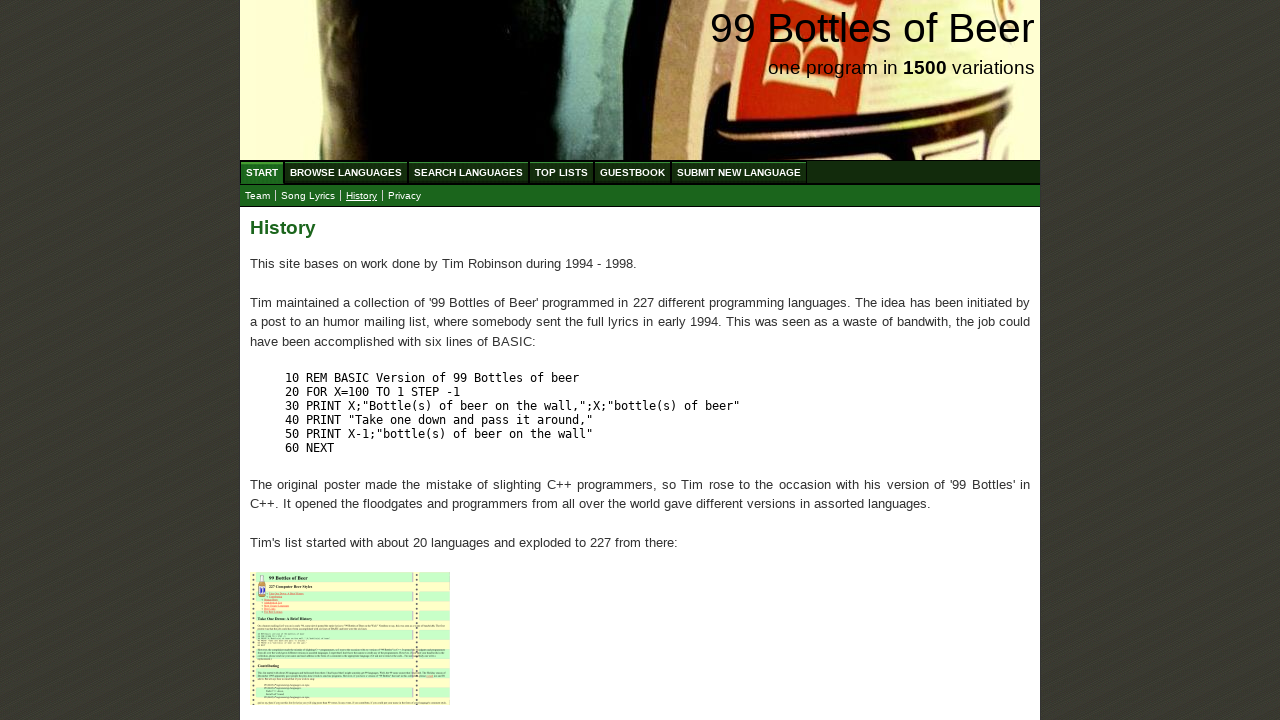